Tests browser navigation controls by navigating between Flipkart and Myntra websites, then using back, forward, and refresh browser actions

Starting URL: https://www.flipkart.com/

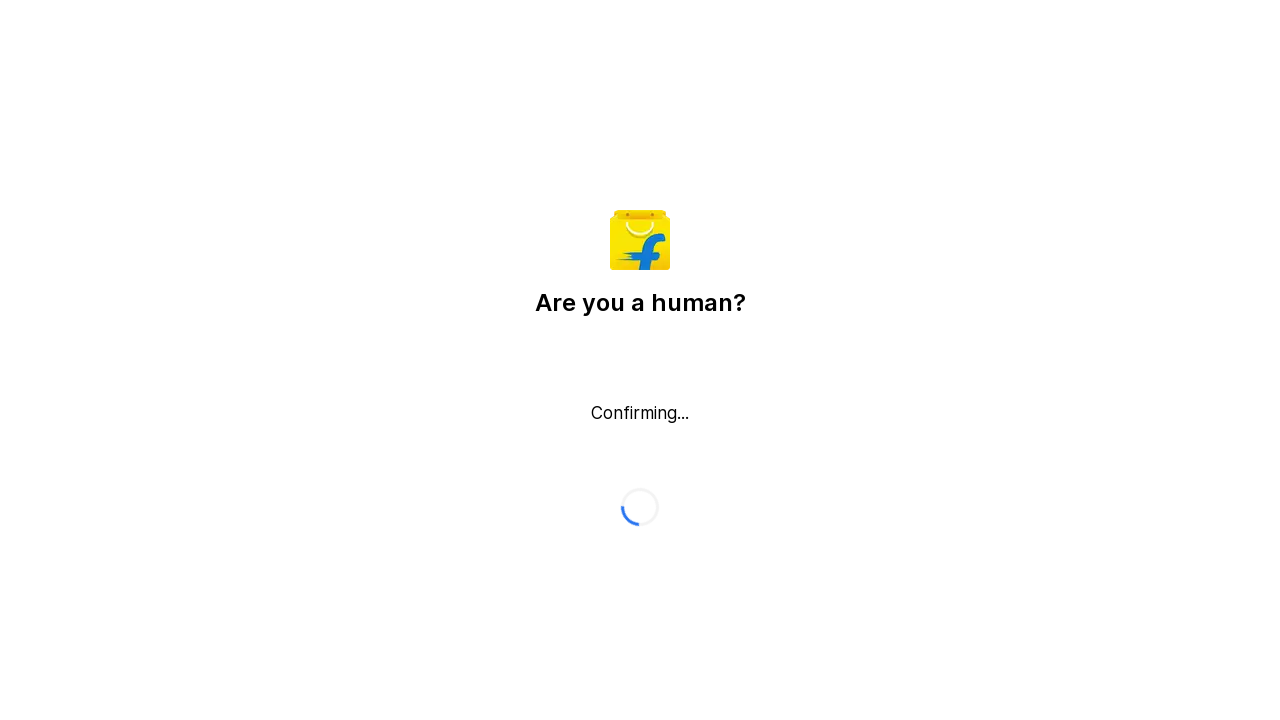

Navigated to Myntra website
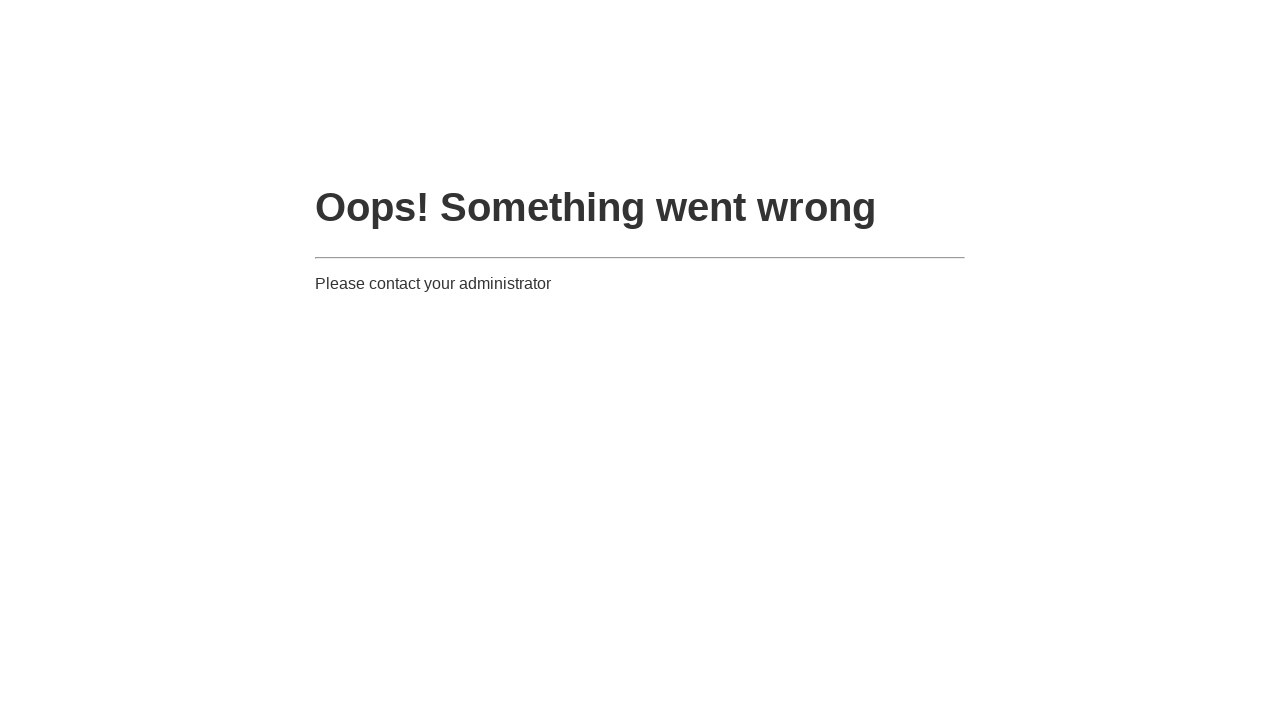

Navigated back to Flipkart website
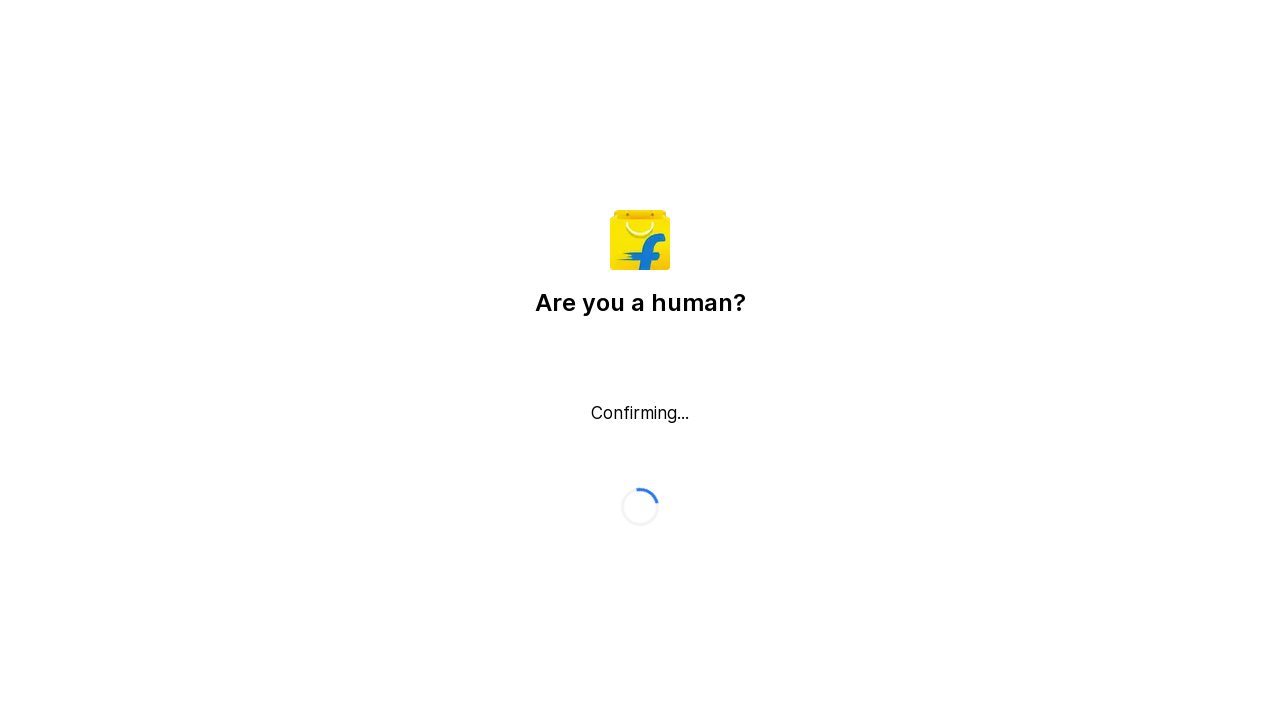

Navigated forward to Myntra website
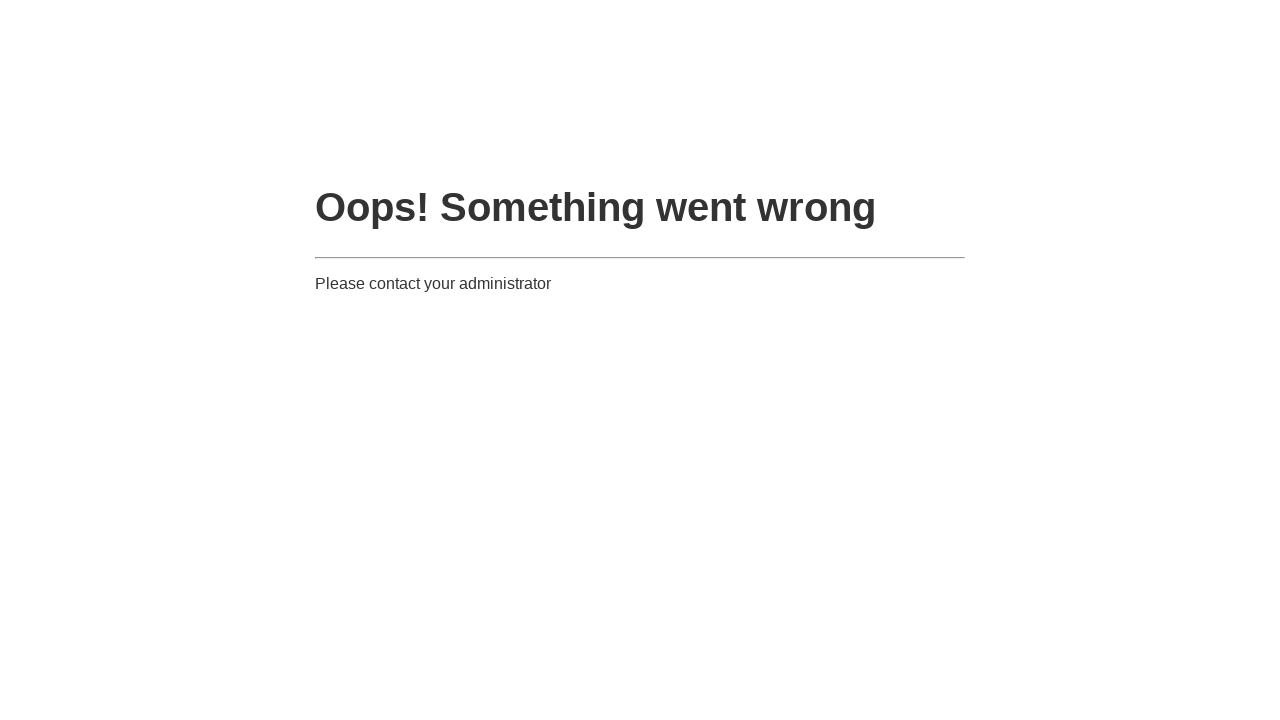

Refreshed the current page
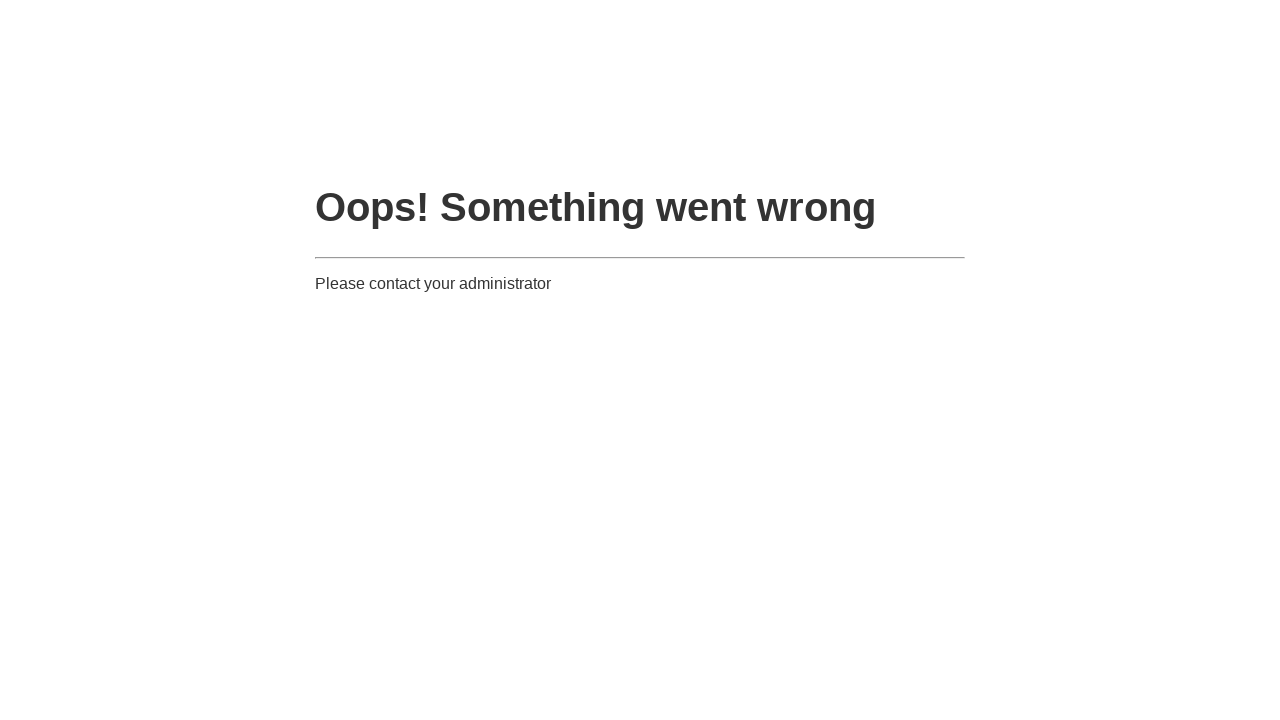

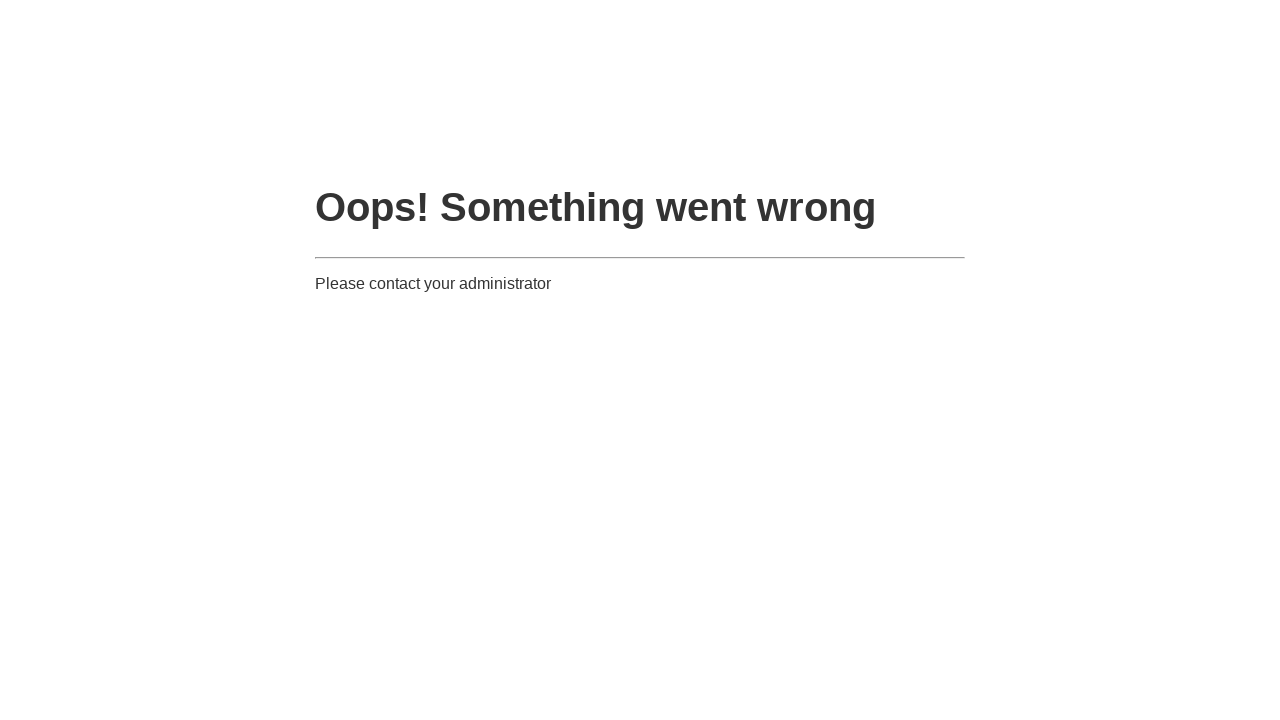